Tests dynamic loading functionality by clicking a Start button and waiting for dynamically loaded content to appear on the page

Starting URL: https://the-internet.herokuapp.com/dynamic_loading/1

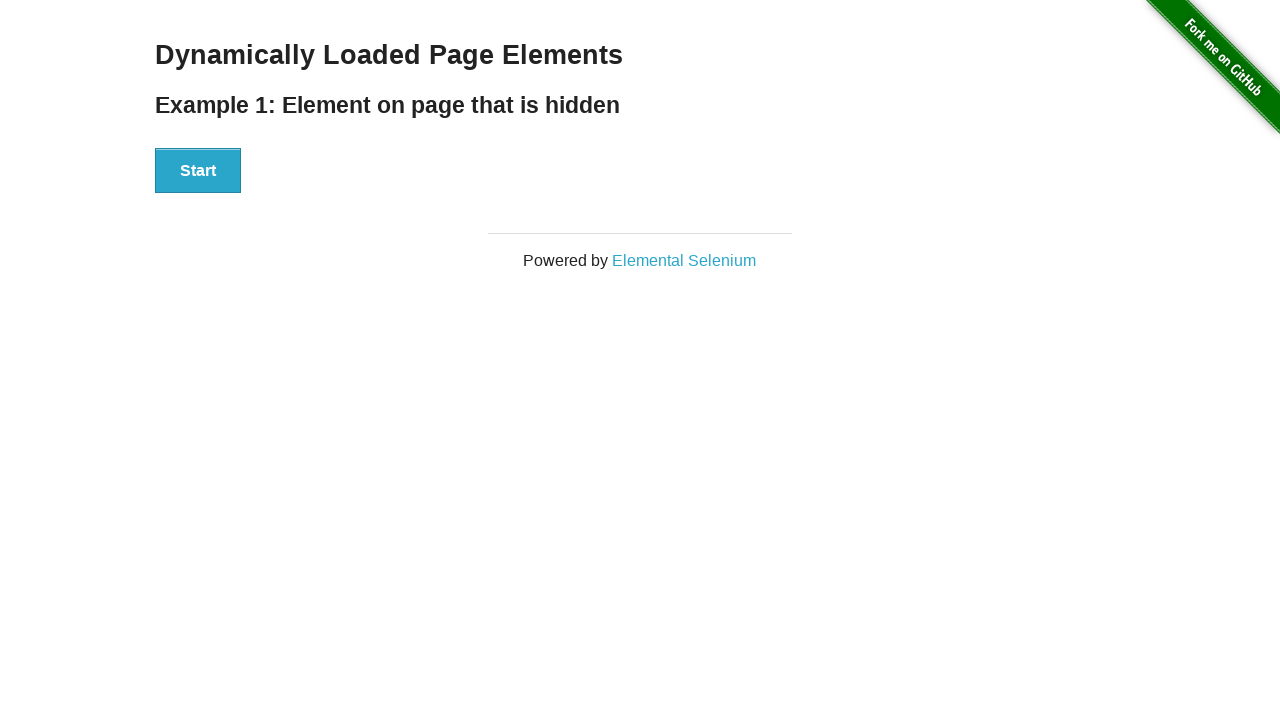

Clicked the Start button to trigger dynamic loading at (198, 171) on xpath=//button[contains(text(),'Start')]
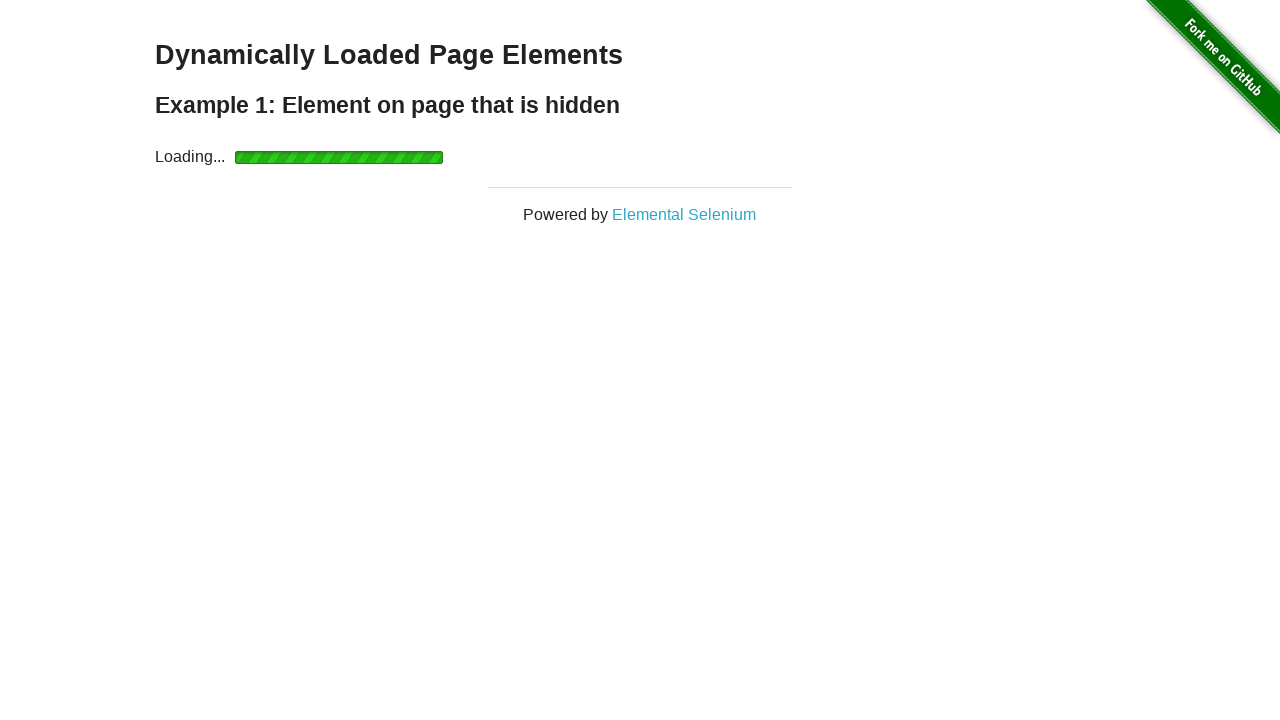

Dynamically loaded content appeared on the page
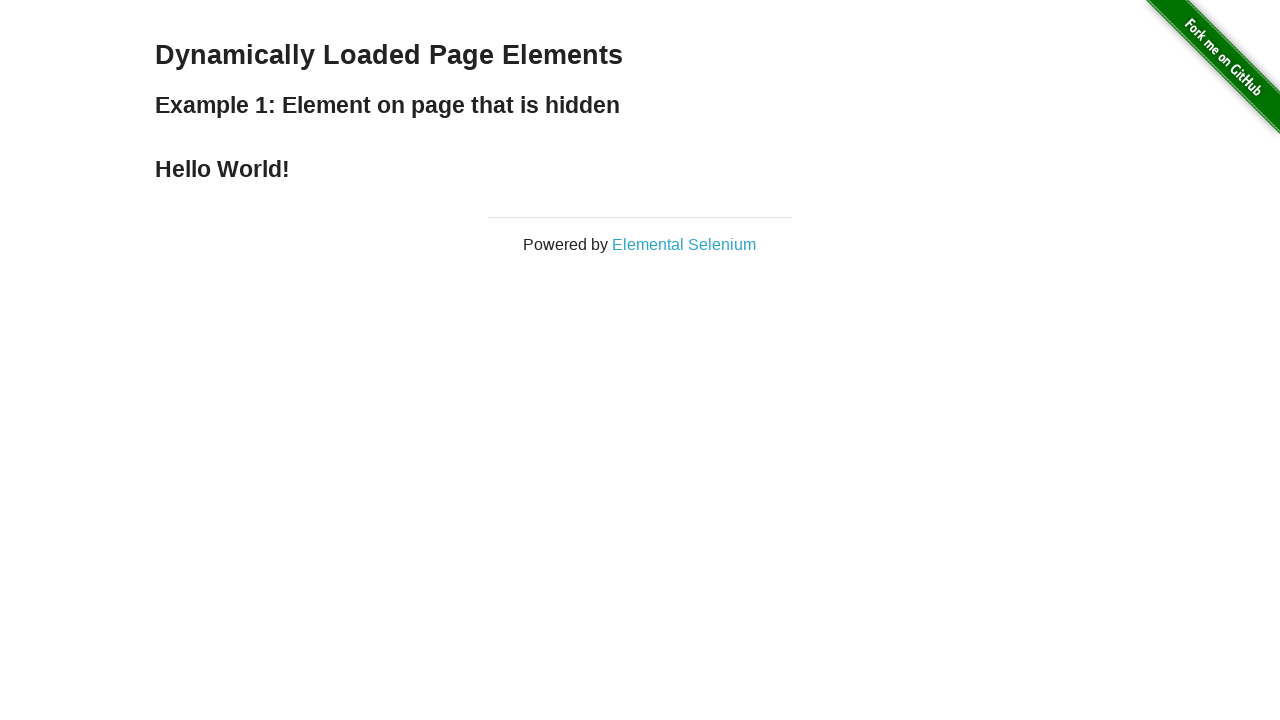

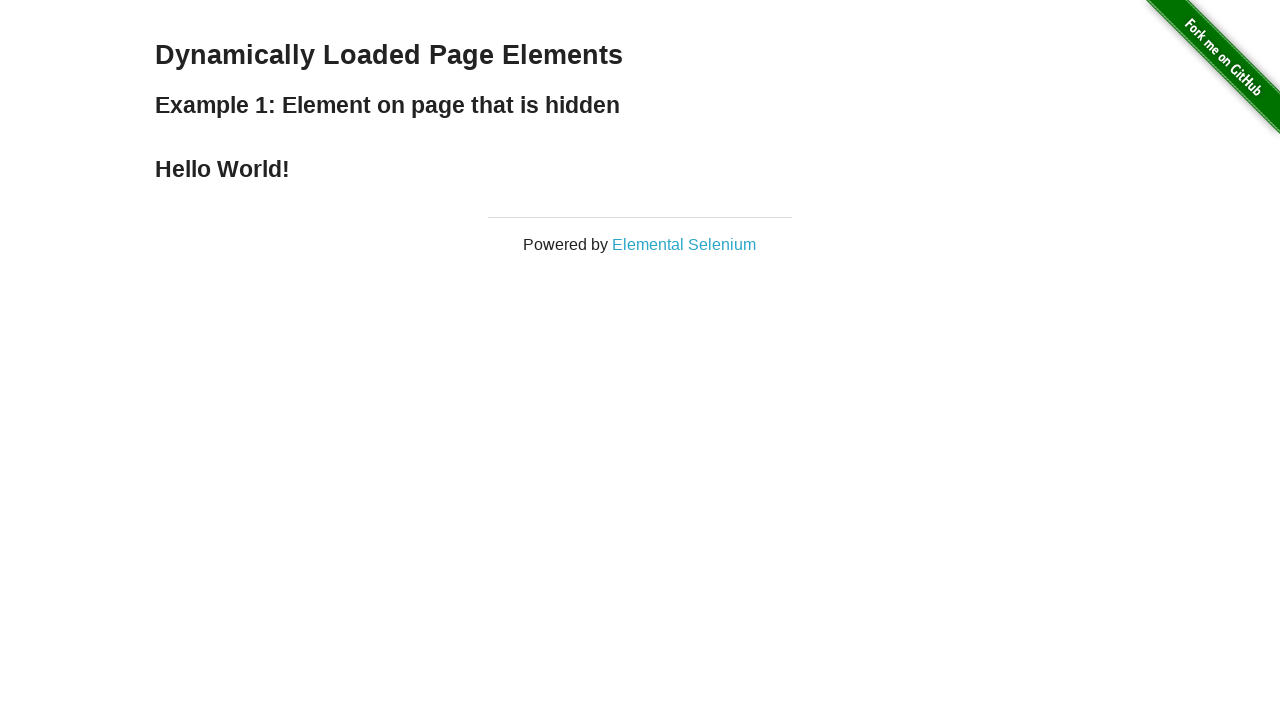